Navigates to a DataCamp pandas tutorial page and clicks on a navigation link in the sidebar to navigate within the tutorial content.

Starting URL: https://www.datacamp.com/tutorial/pandas

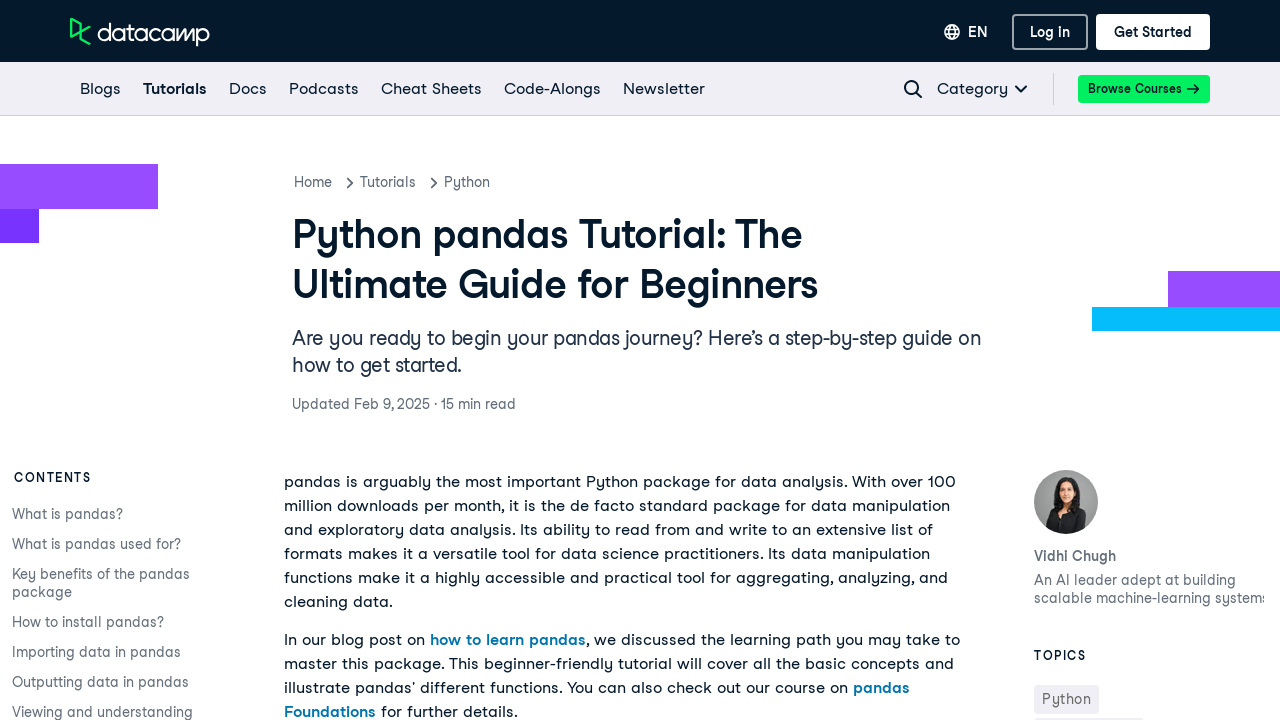

Waited for main container to load on DataCamp pandas tutorial page
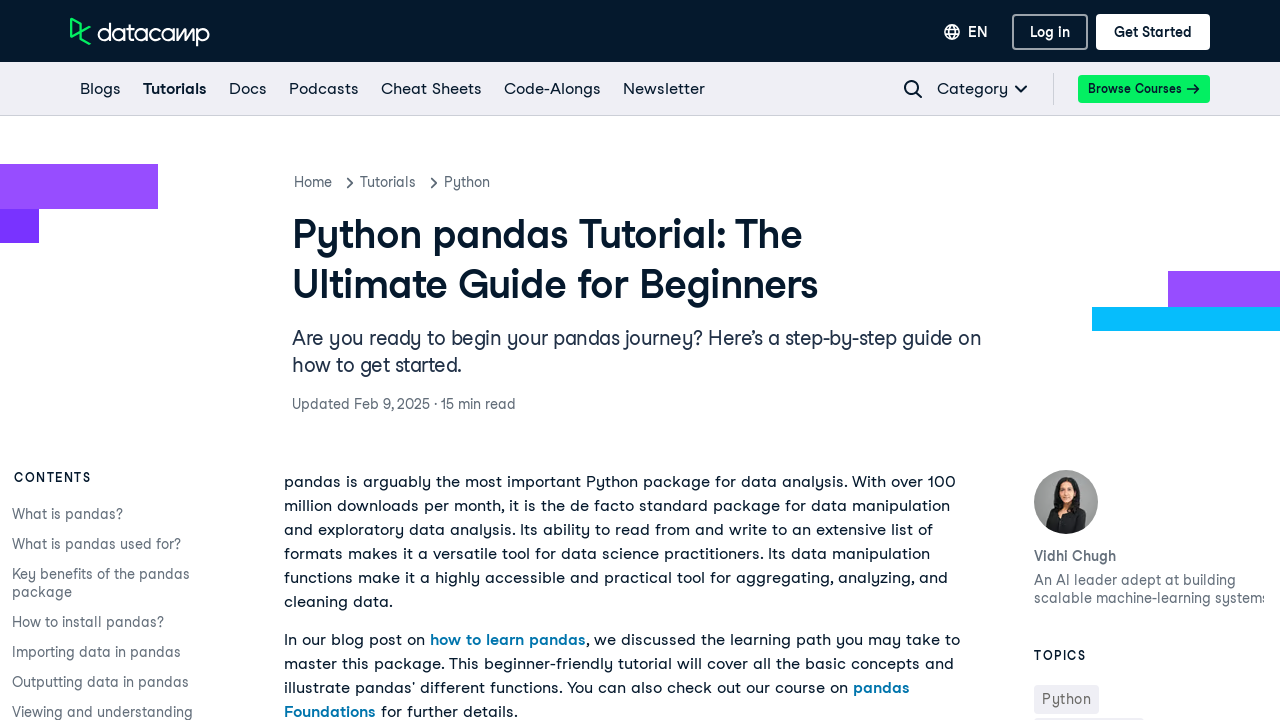

Clicked on navigation link in sidebar to navigate within tutorial content at (114, 520) on xpath=//*[@id="main-container"]/div[3]/aside[1]/div/div/nav/div/ul[1]/li/a
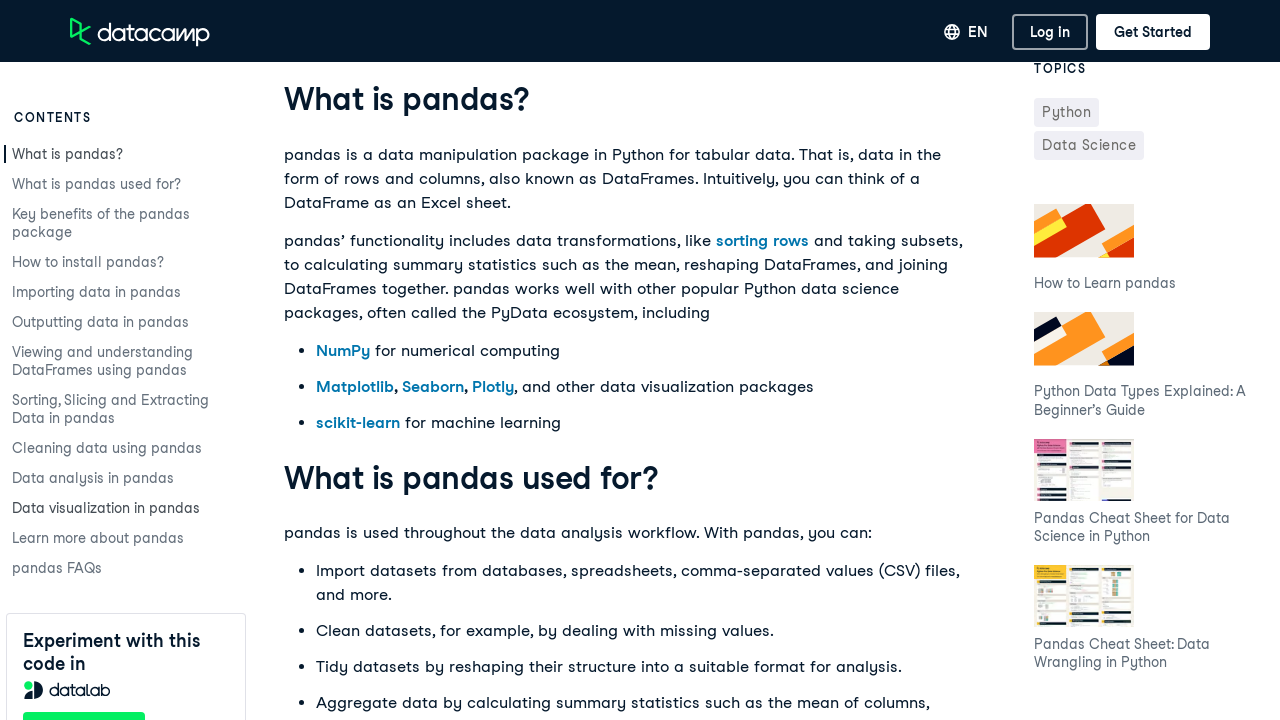

Waited for content section to load after navigation
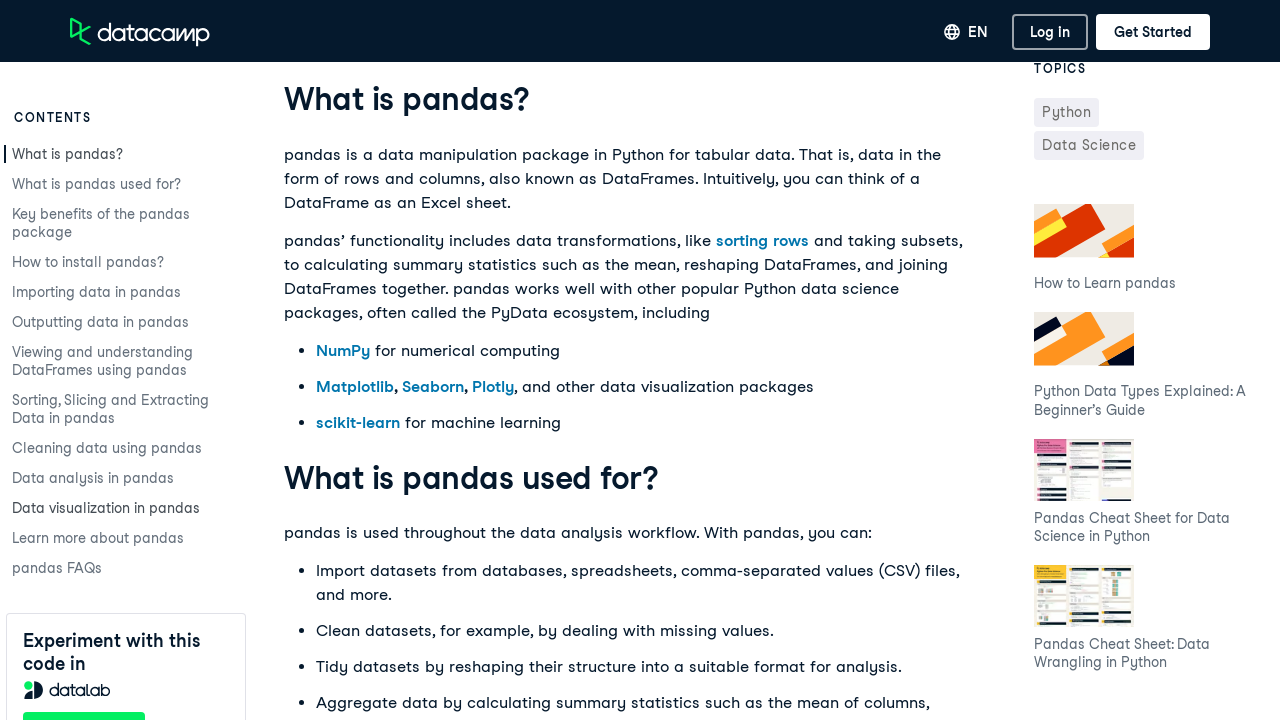

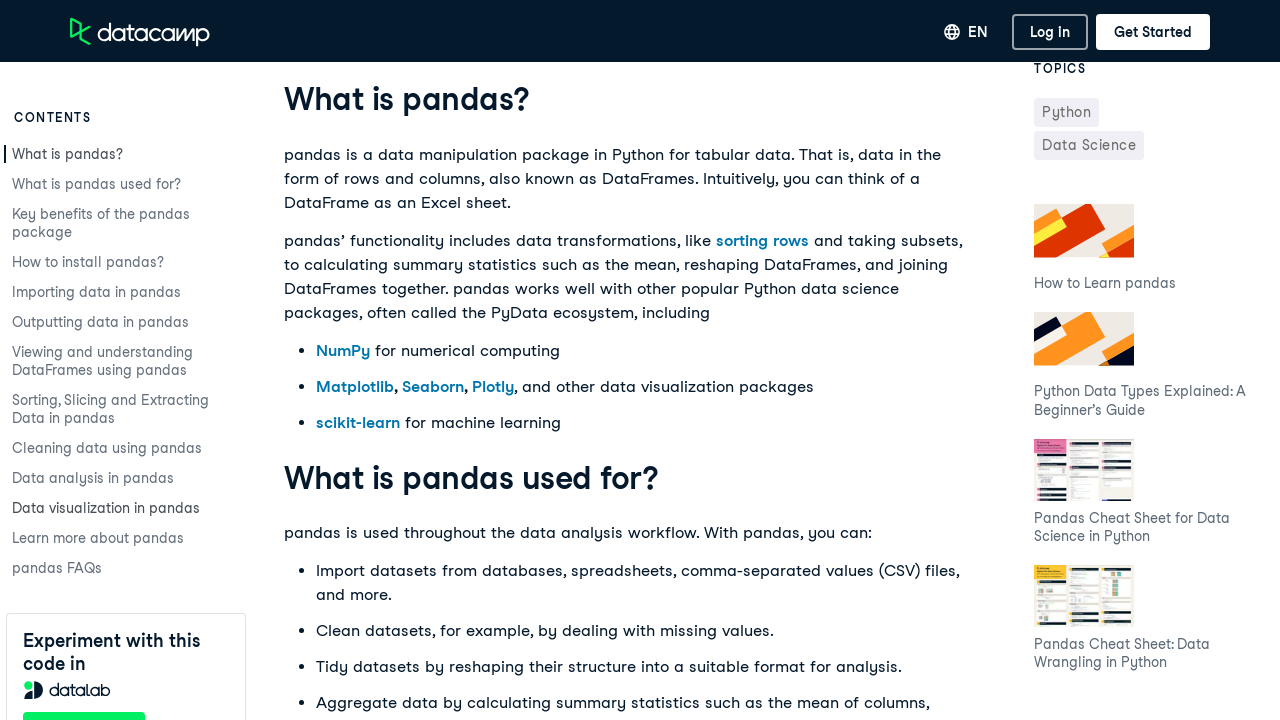